Tests dynamic loading functionality by clicking a start button and waiting for "Hello World!" text to appear.

Starting URL: http://the-internet.herokuapp.com/dynamic_loading/2

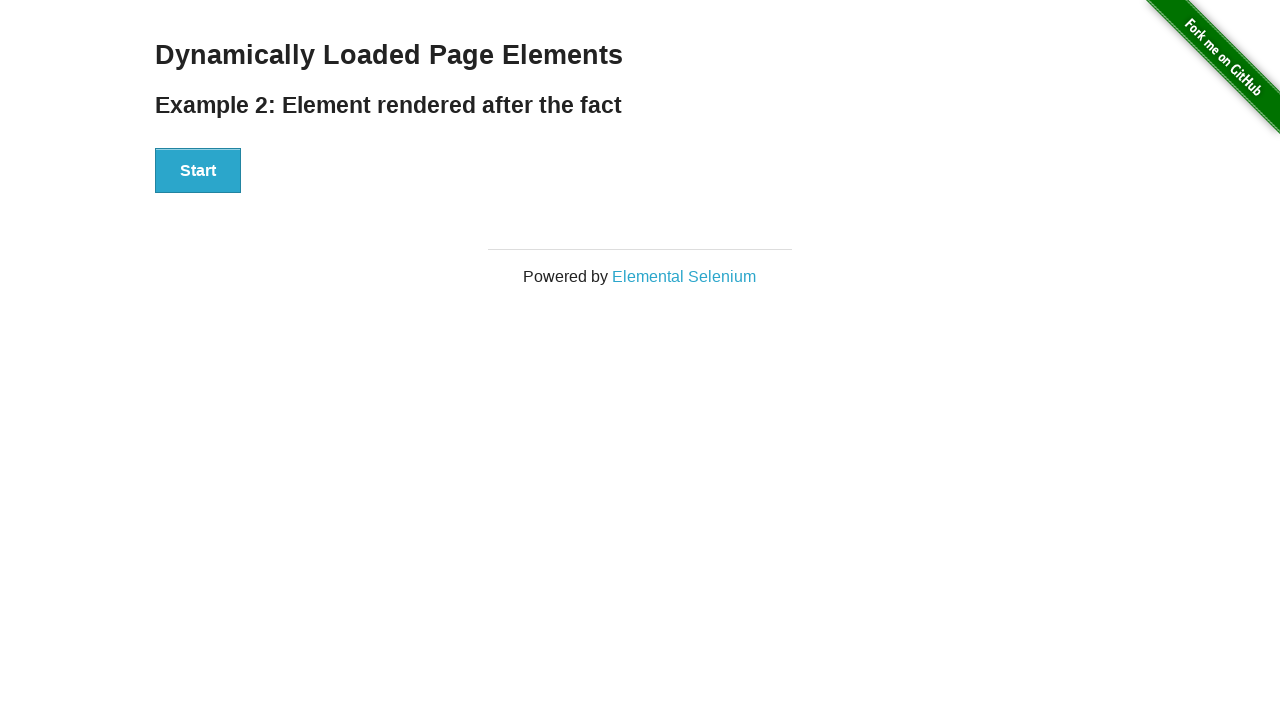

Navigated to dynamic loading page
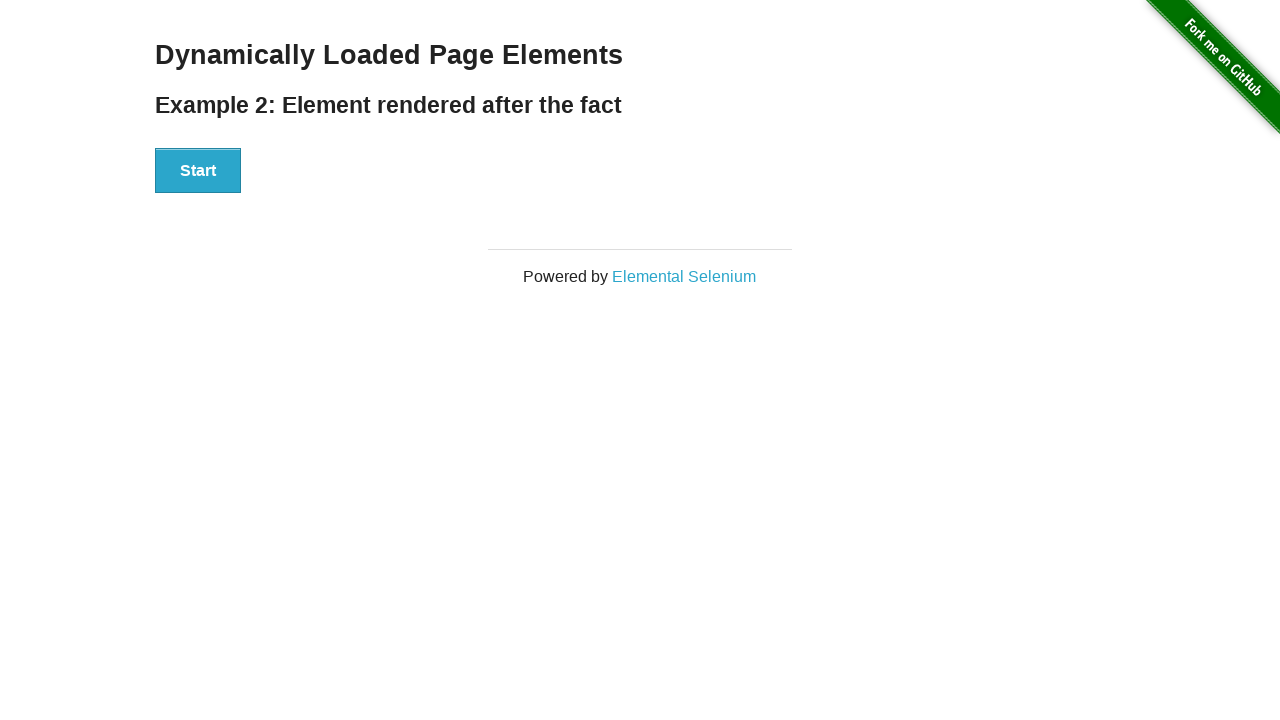

Clicked the Start button to initiate dynamic loading at (198, 171) on div#start button
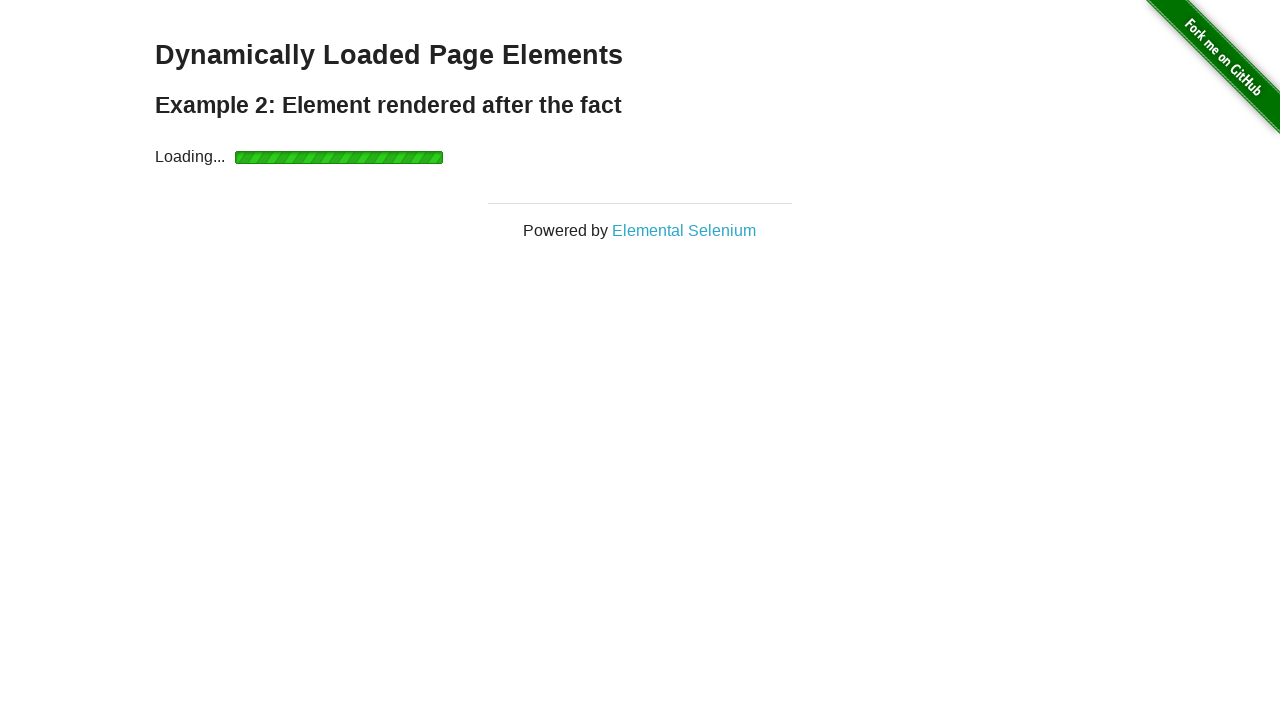

Waited for 'Hello World!' text to appear - dynamic loading completed successfully
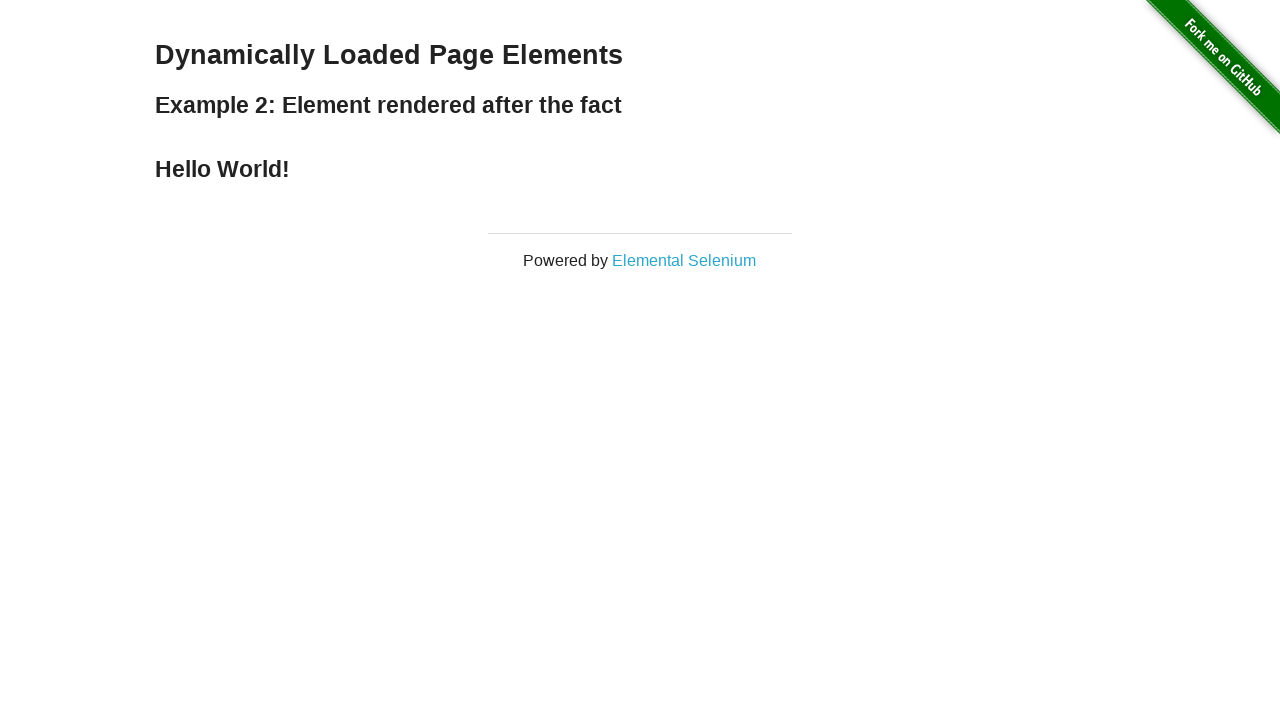

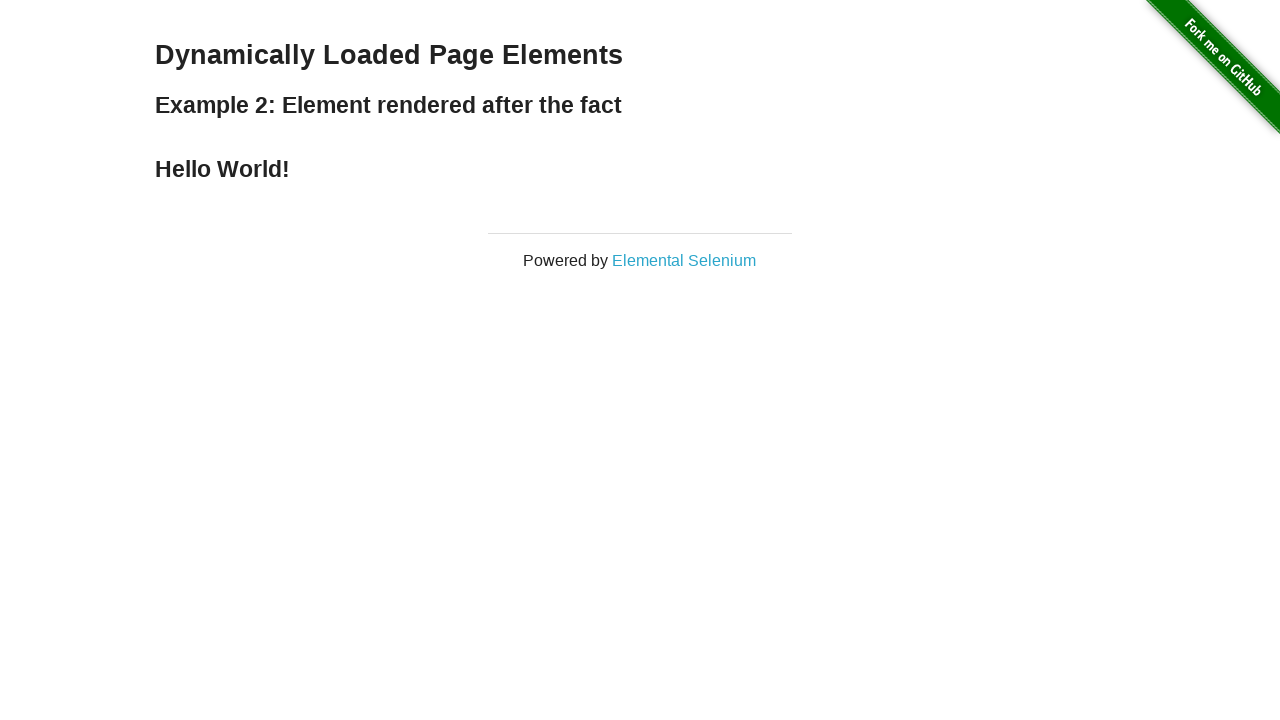